Tests ascending sort functionality on a table by clicking the column header and verifying the items are sorted in ascending order

Starting URL: https://rahulshettyacademy.com/seleniumPractise/#/offers

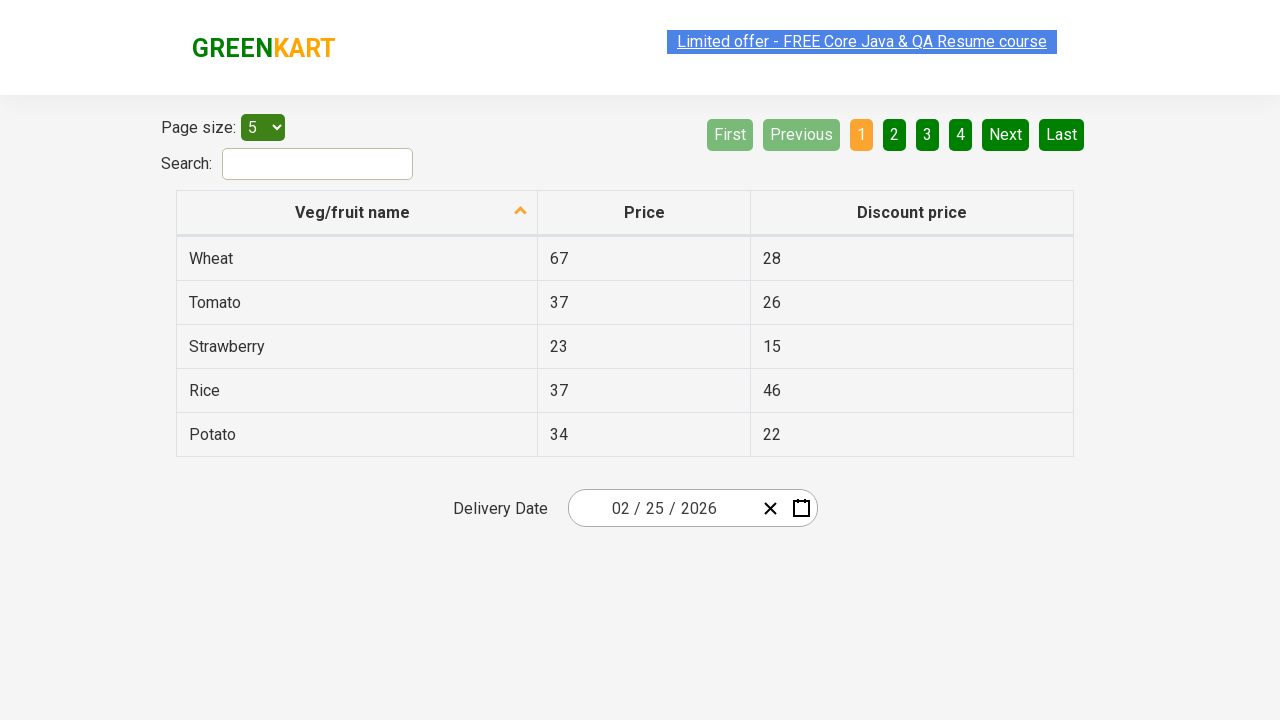

Selected 5 items per page from dropdown menu on #page-menu
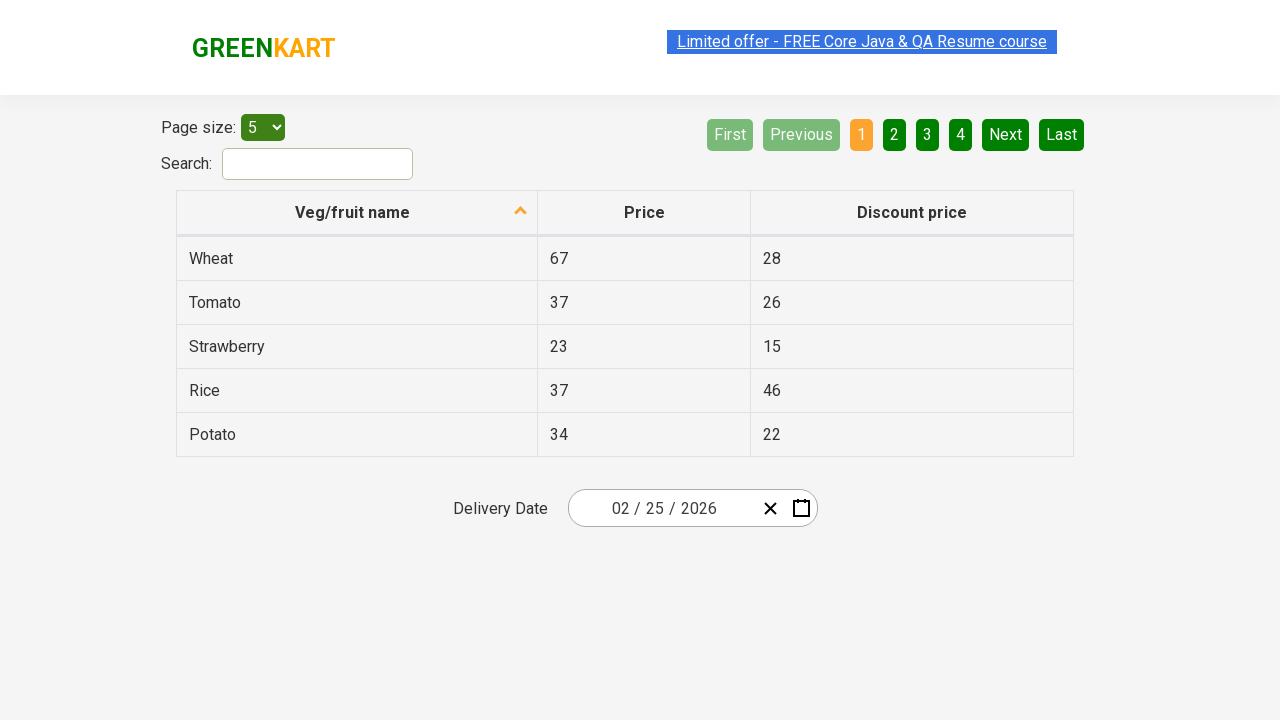

Clicked first column header to sort in ascending order at (357, 213) on xpath=//thead/tr/th[1]
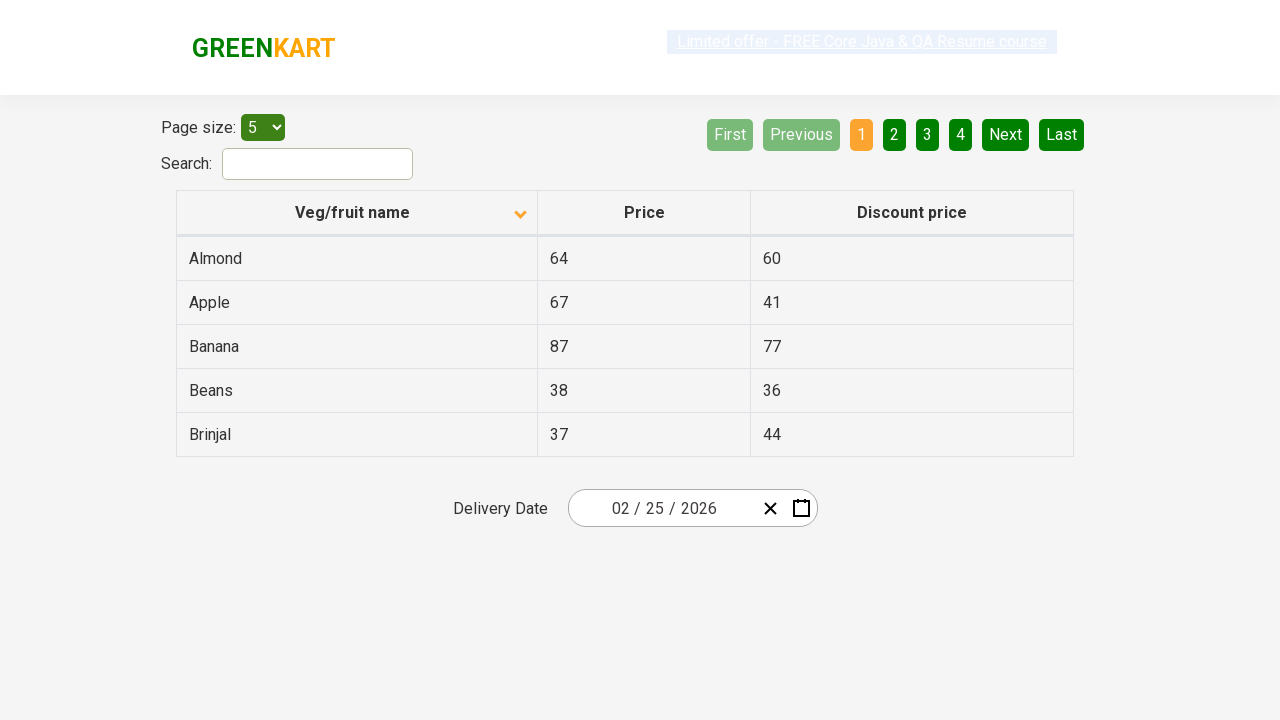

Table updated and first cell of tbody is visible
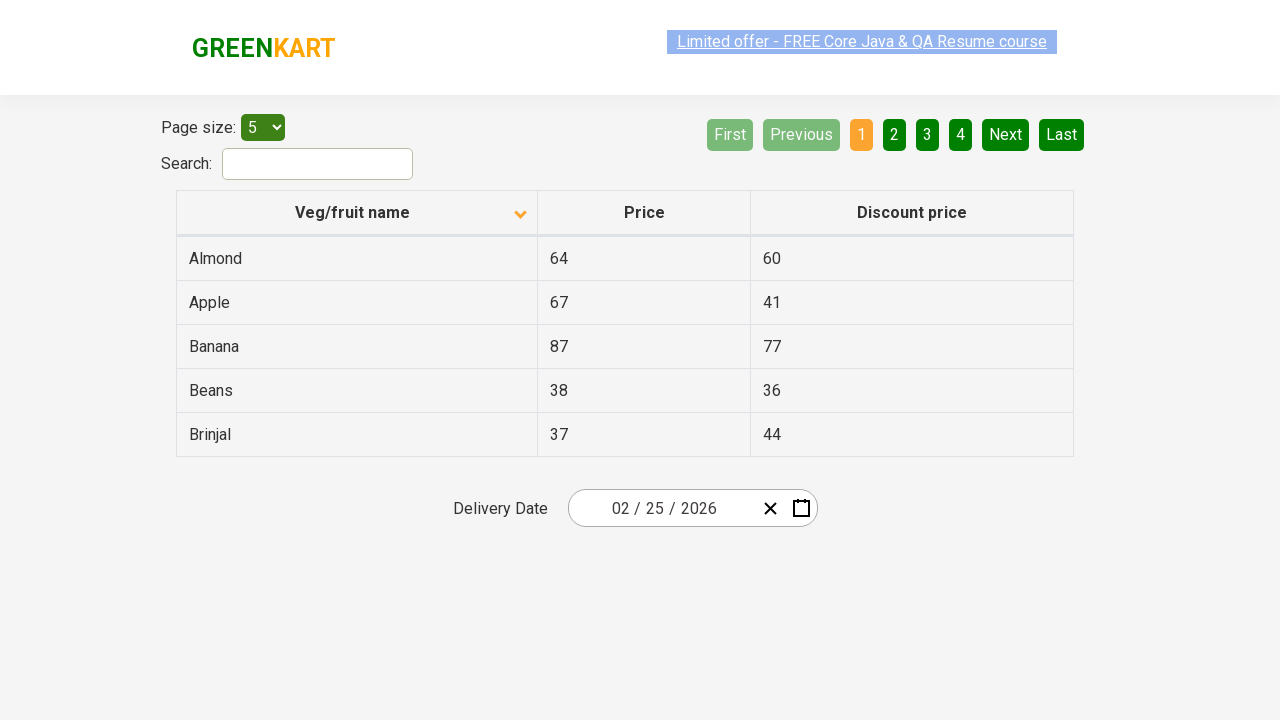

Retrieved all text contents from first column cells in table body
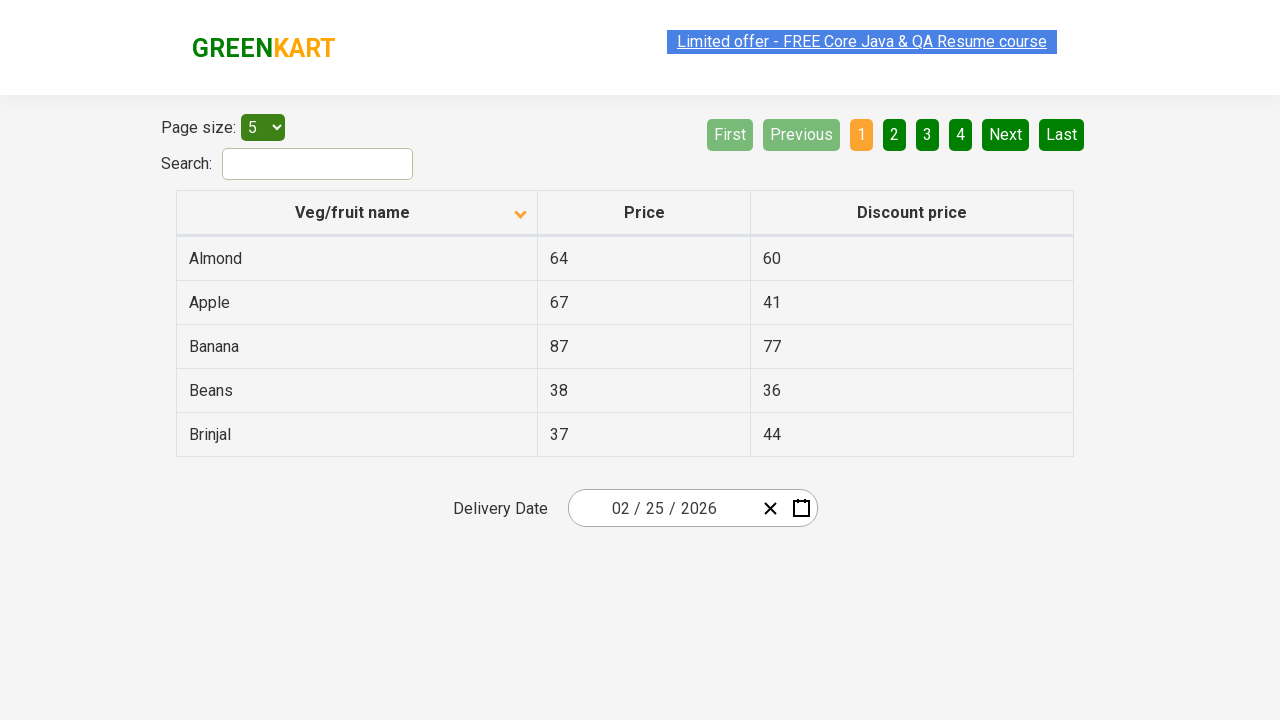

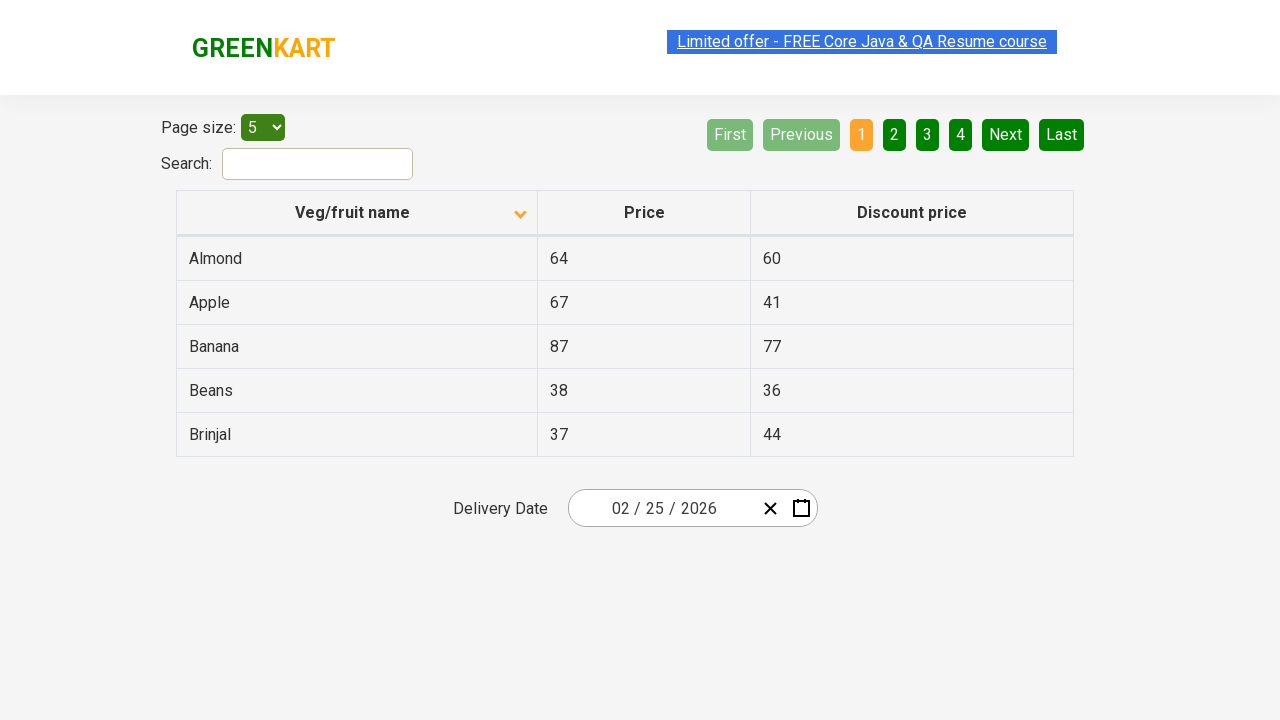